Navigates to the nopCommerce demo page and maximizes the browser window to verify the page loads successfully

Starting URL: https://www.nopcommerce.com/en/demo

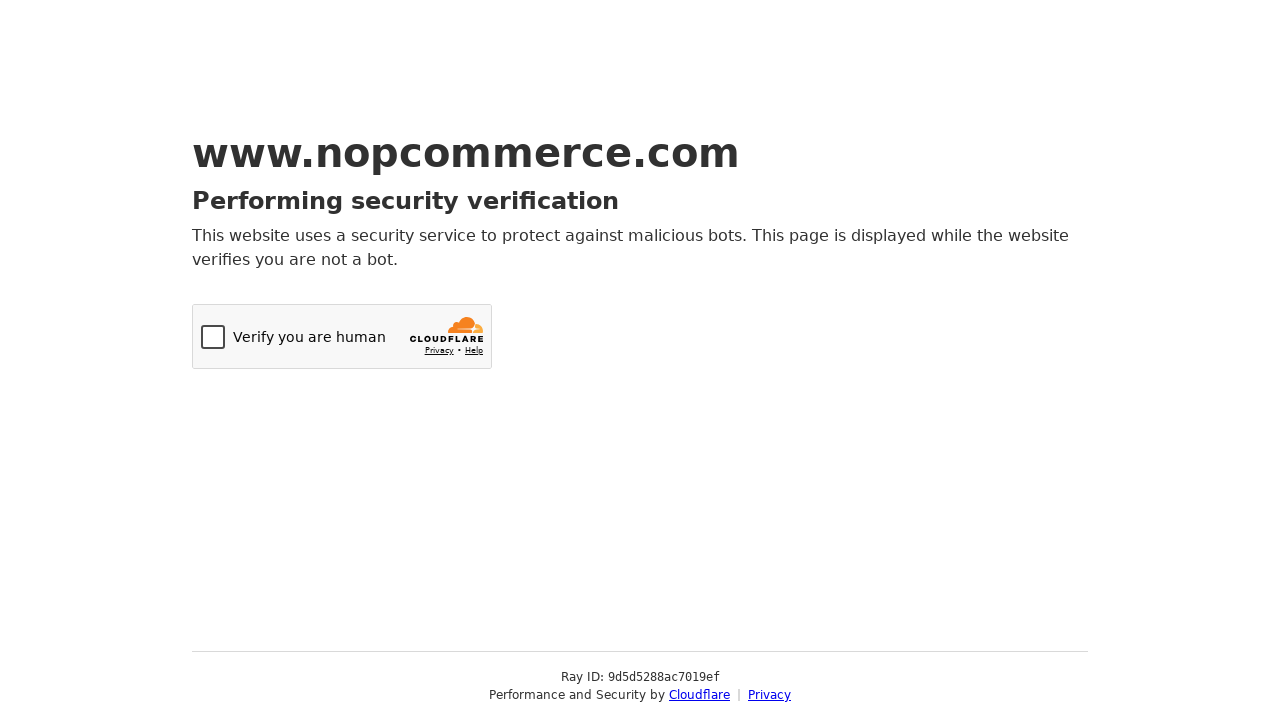

Set viewport size to 1920x1080 to maximize browser window
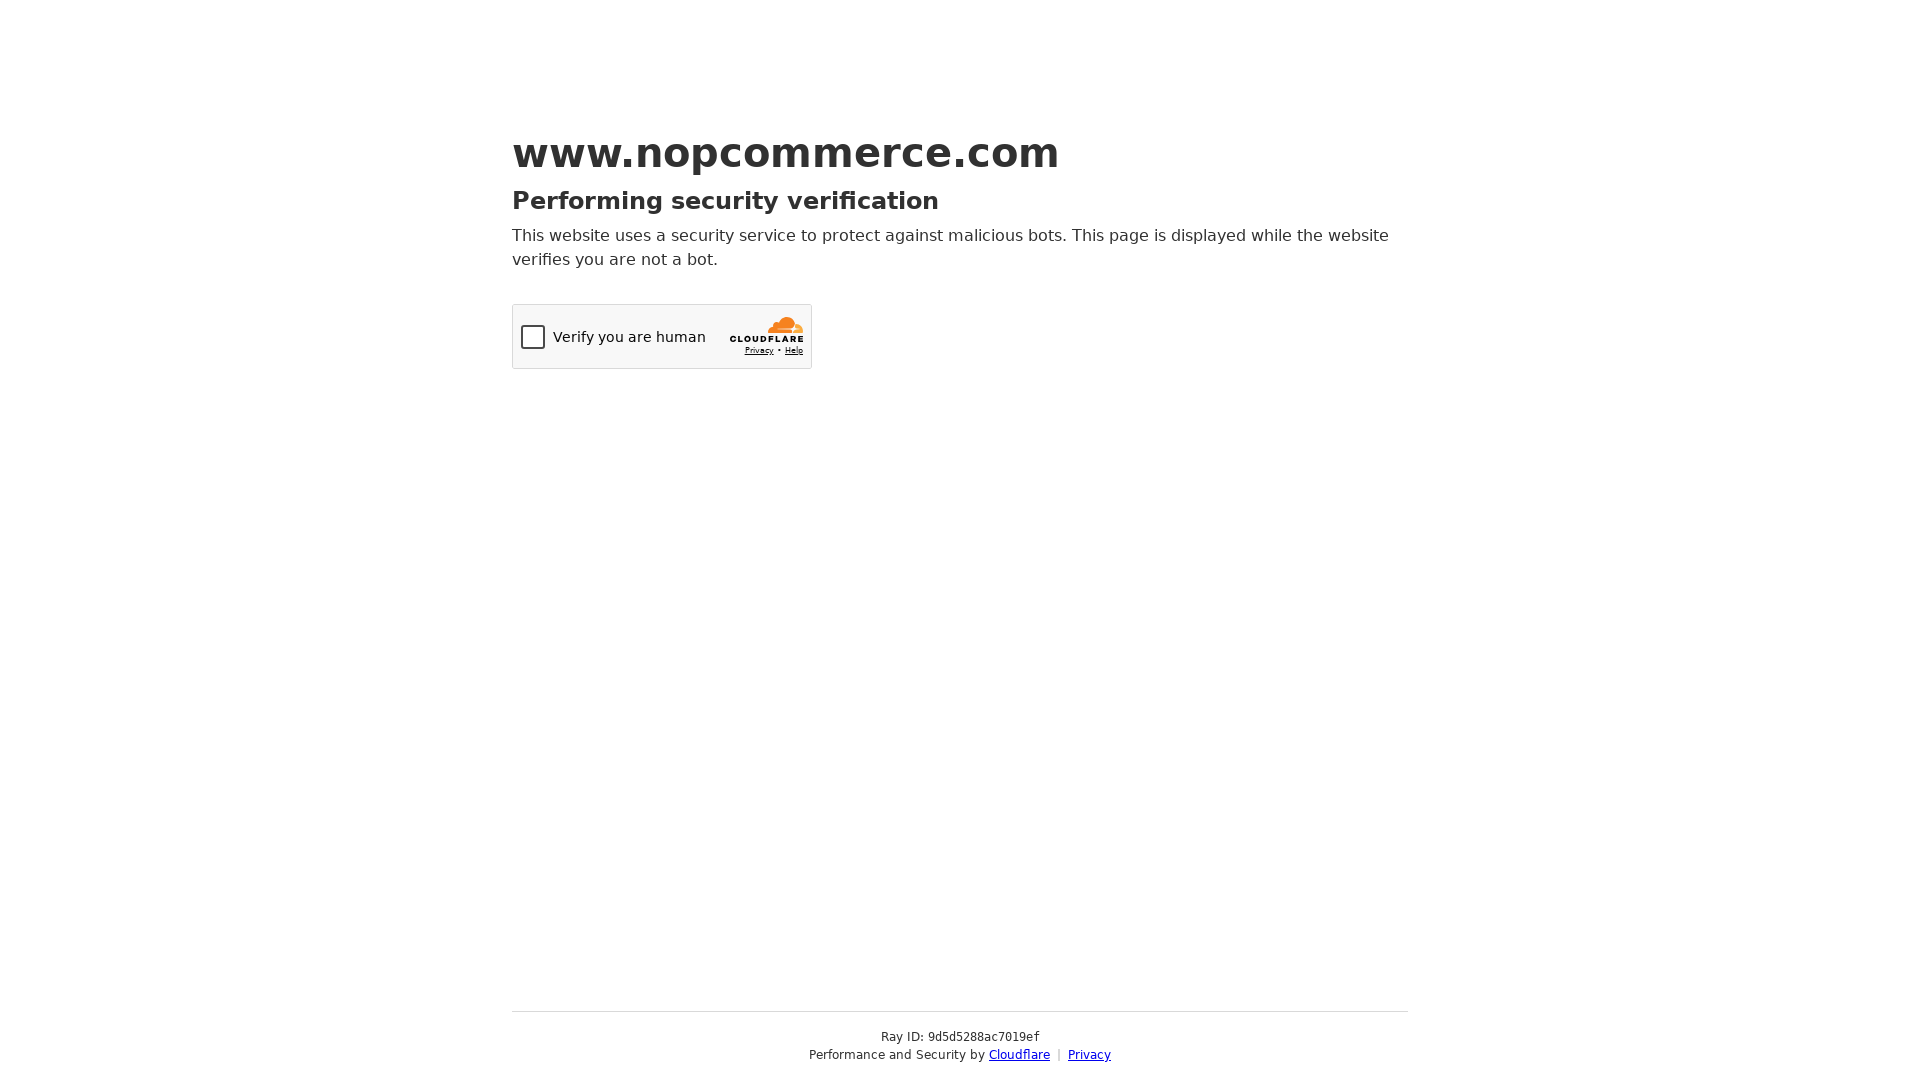

Waited for page to reach networkidle state
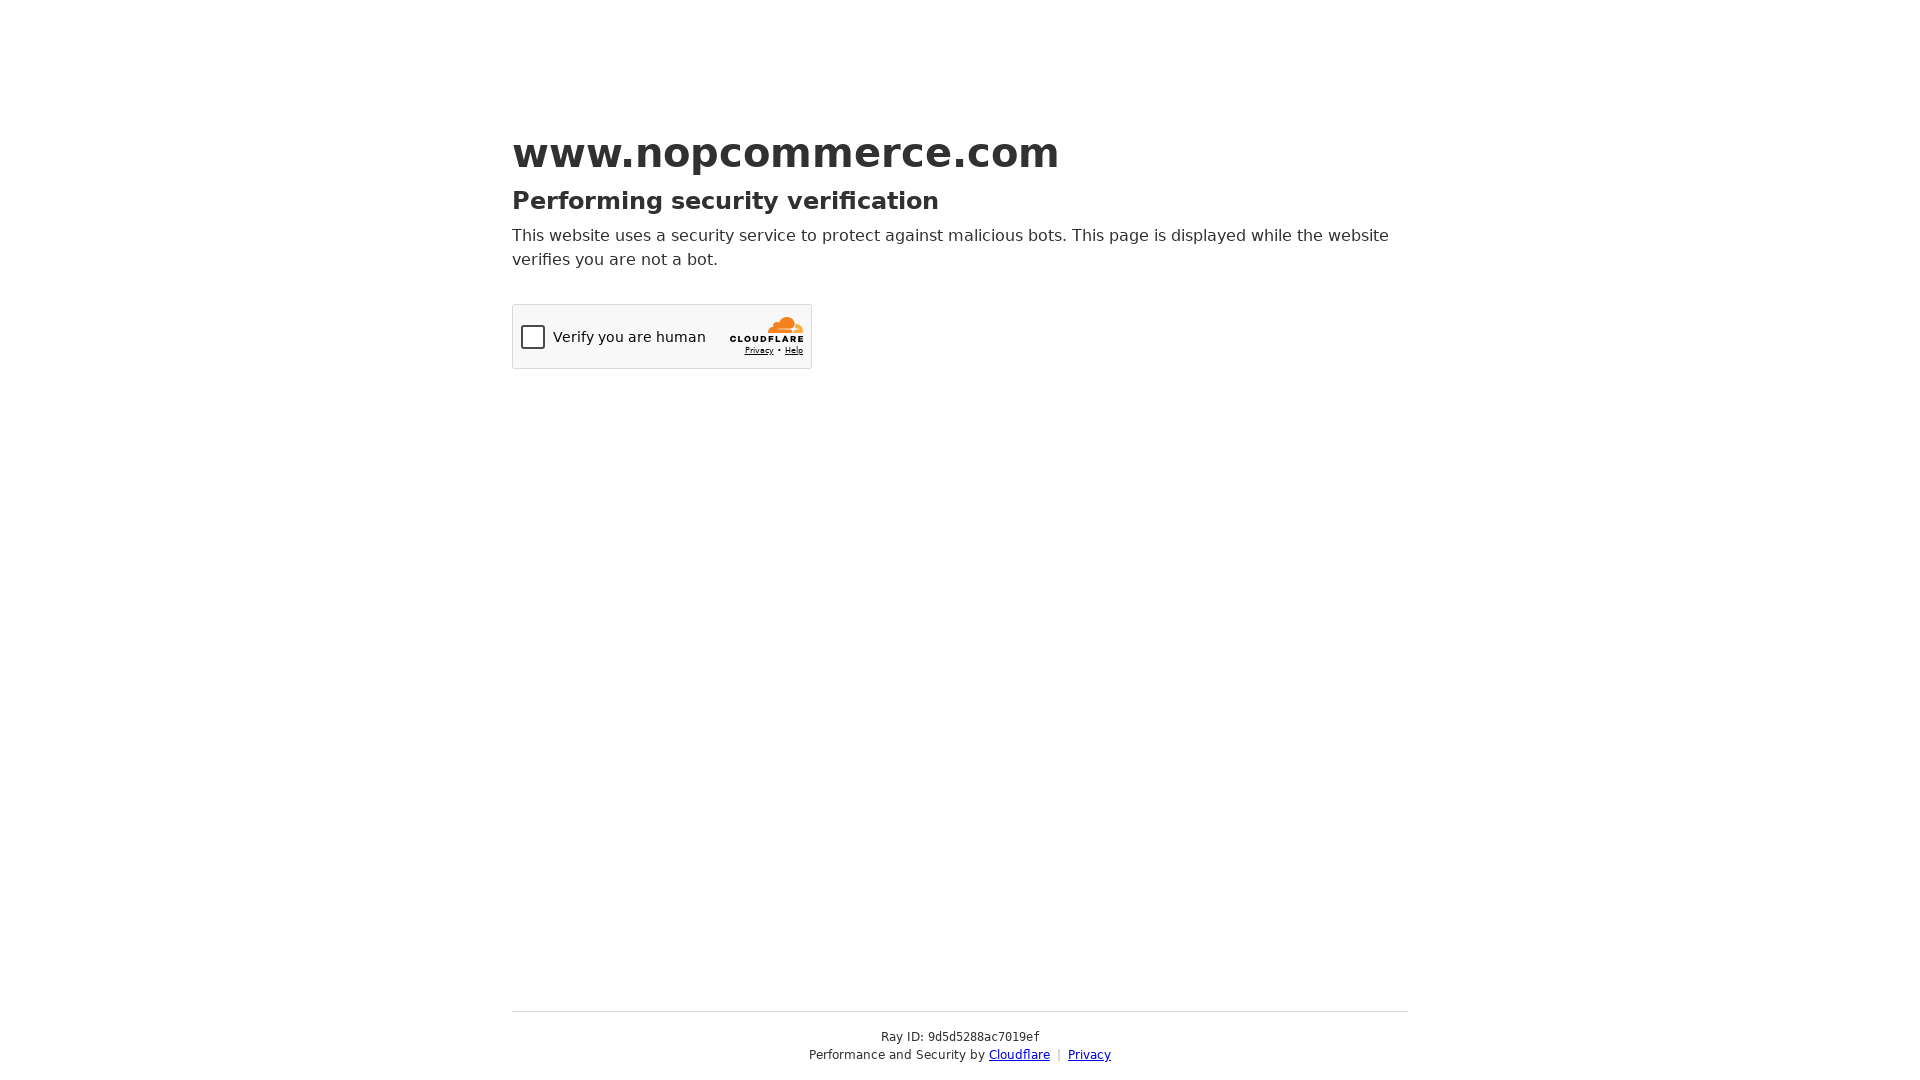

Verified page loaded by confirming body element is present
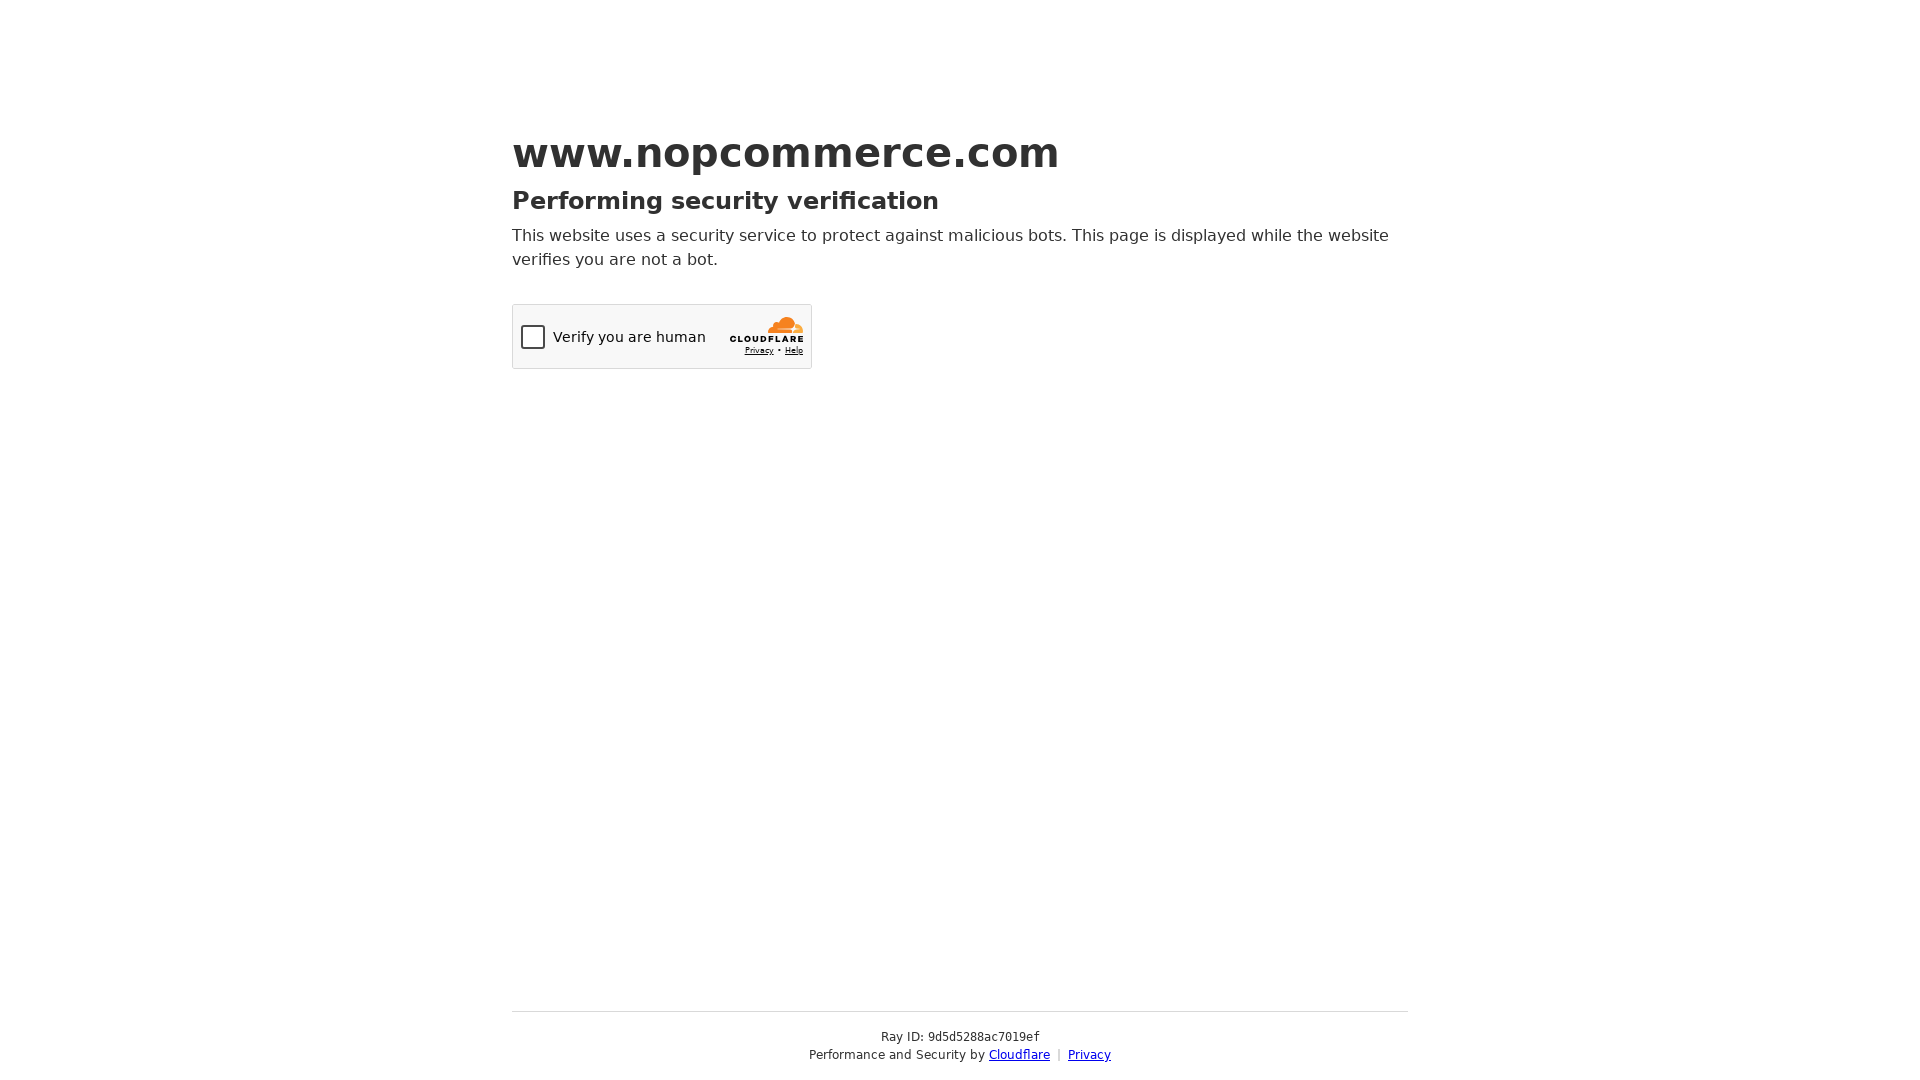

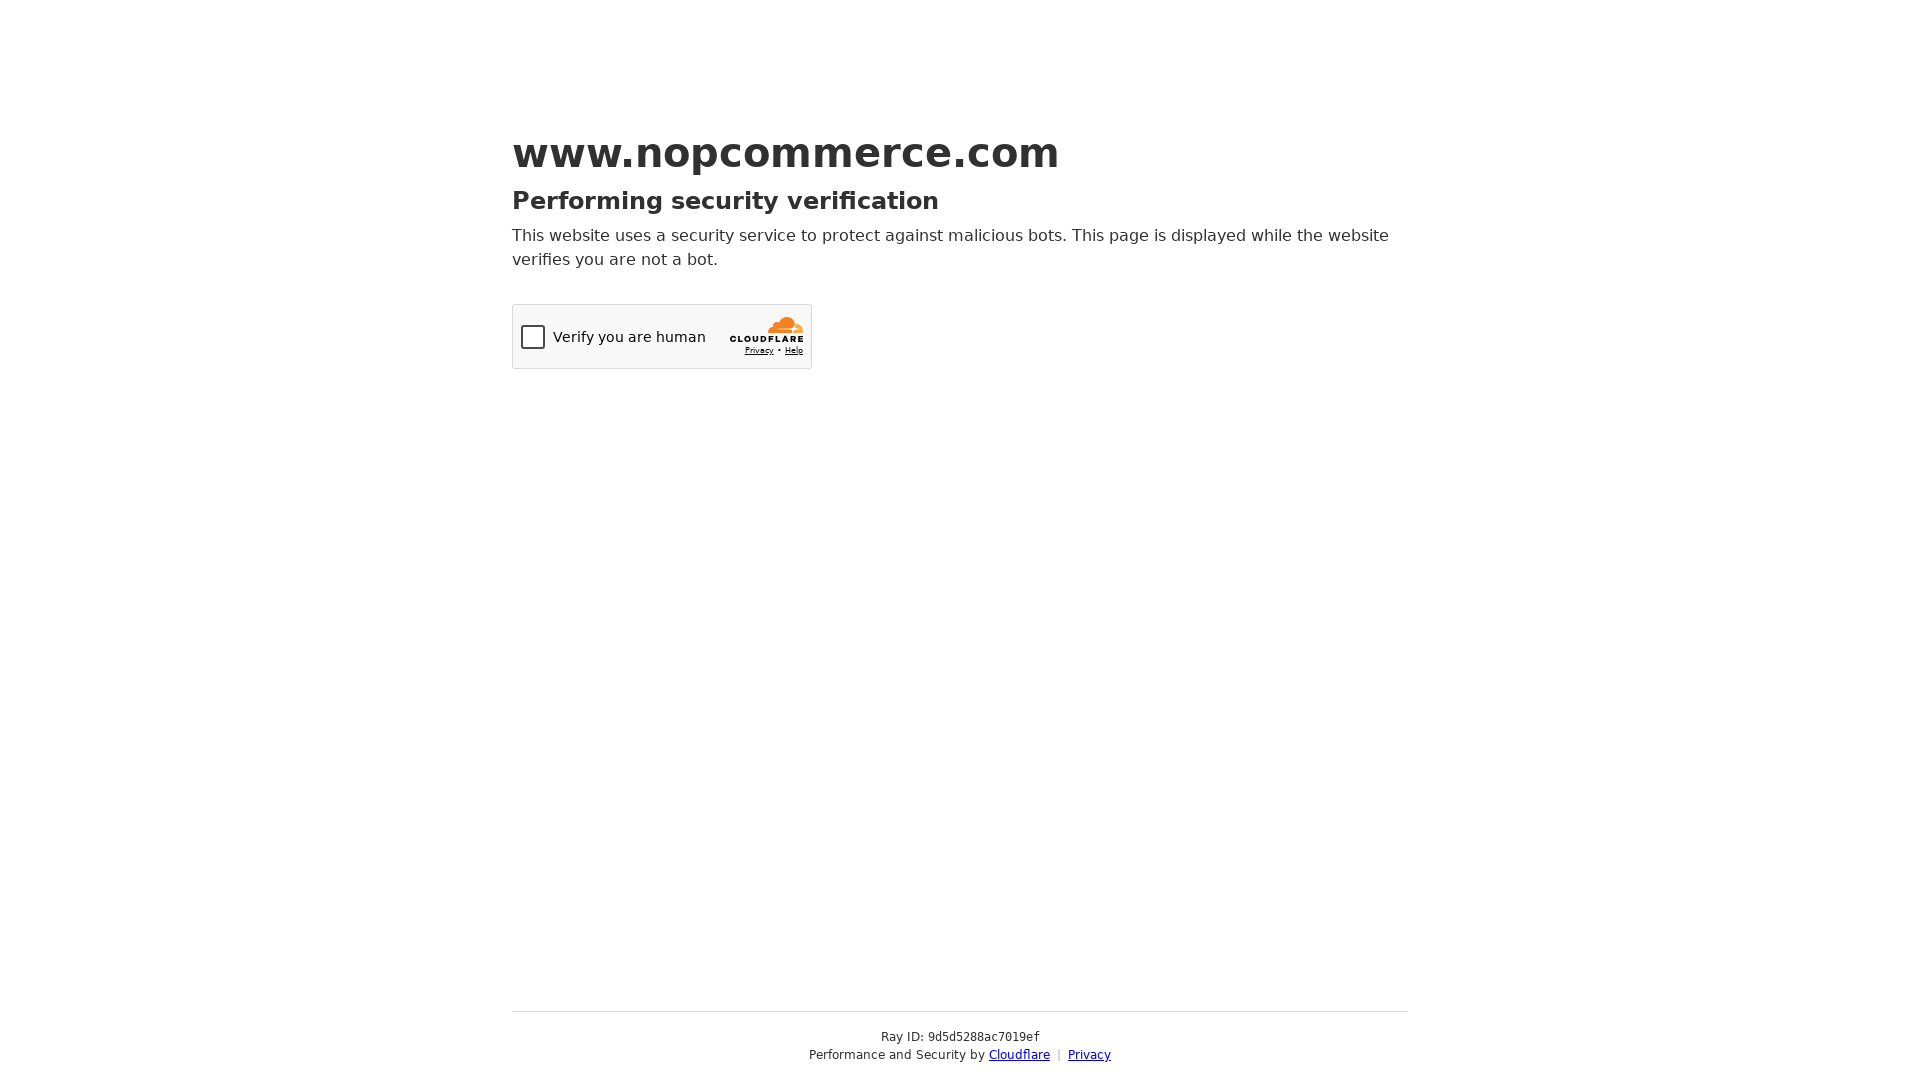